Navigates to the home page and clicks on the A/B Testing link to navigate to that section

Starting URL: https://the-internet.herokuapp.com/

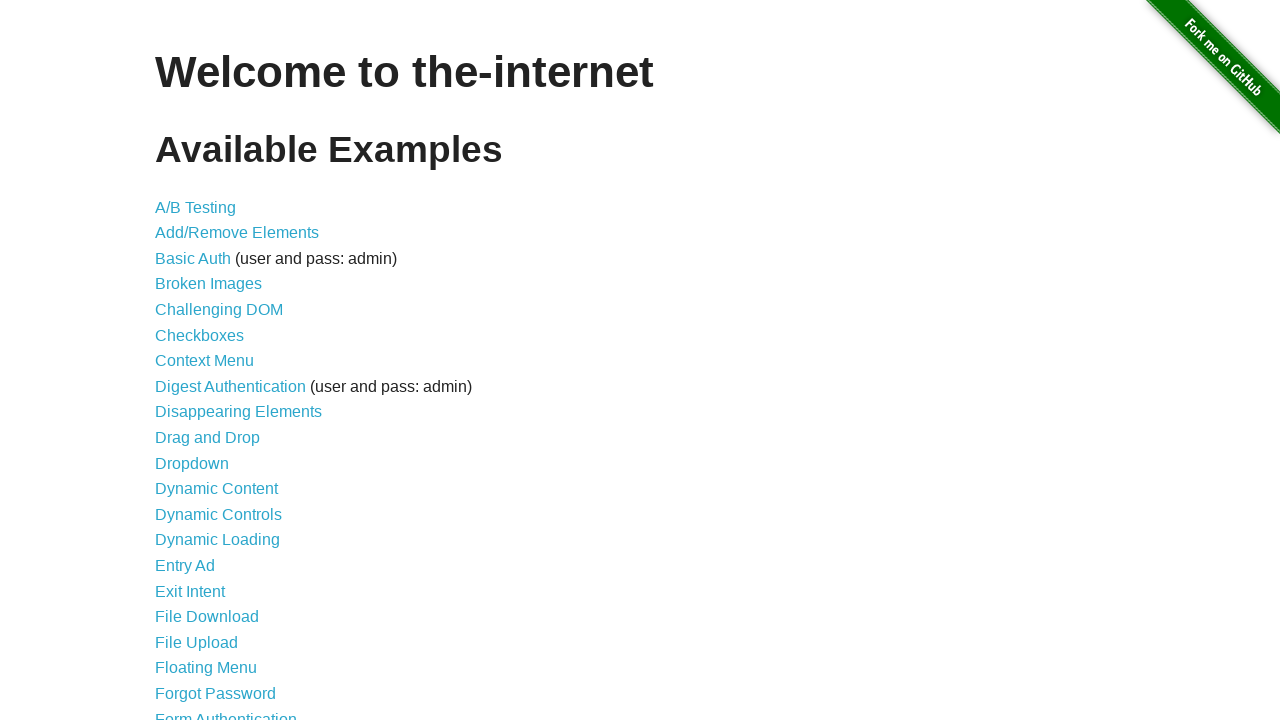

Navigated to home page at https://the-internet.herokuapp.com/
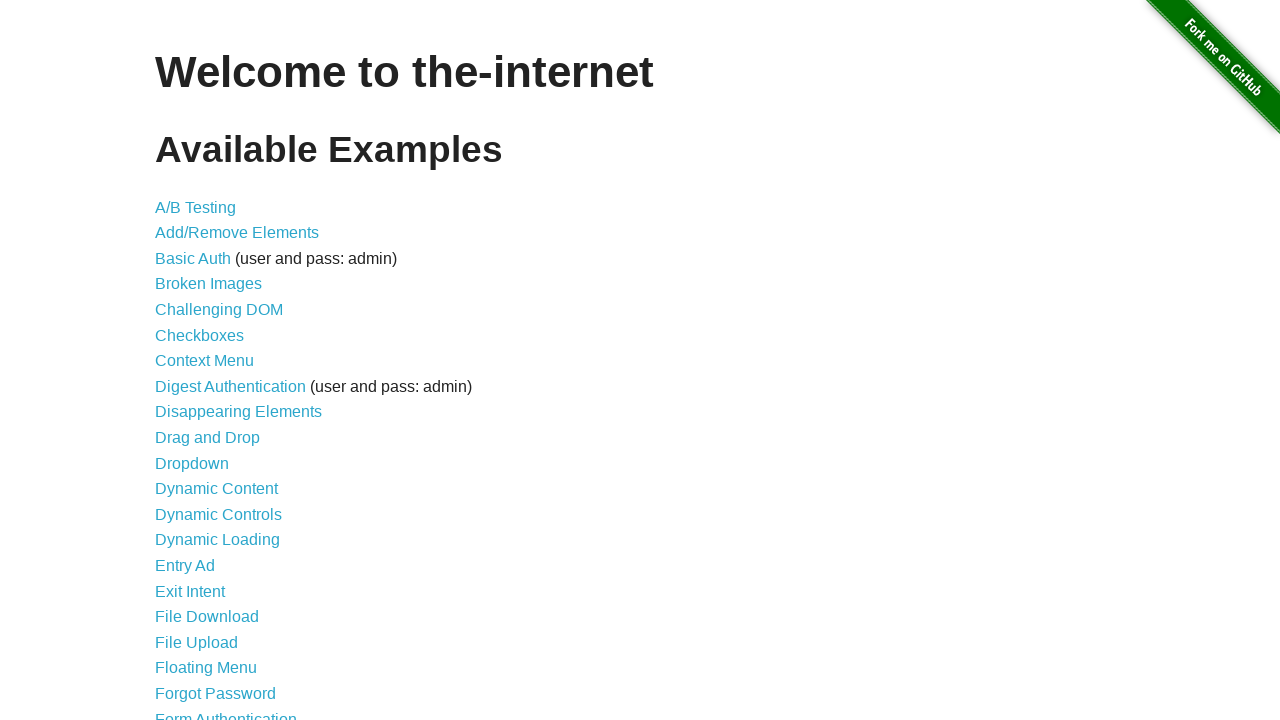

Clicked on A/B Testing link at (196, 207) on internal:role=link[name="A/B Testing"i]
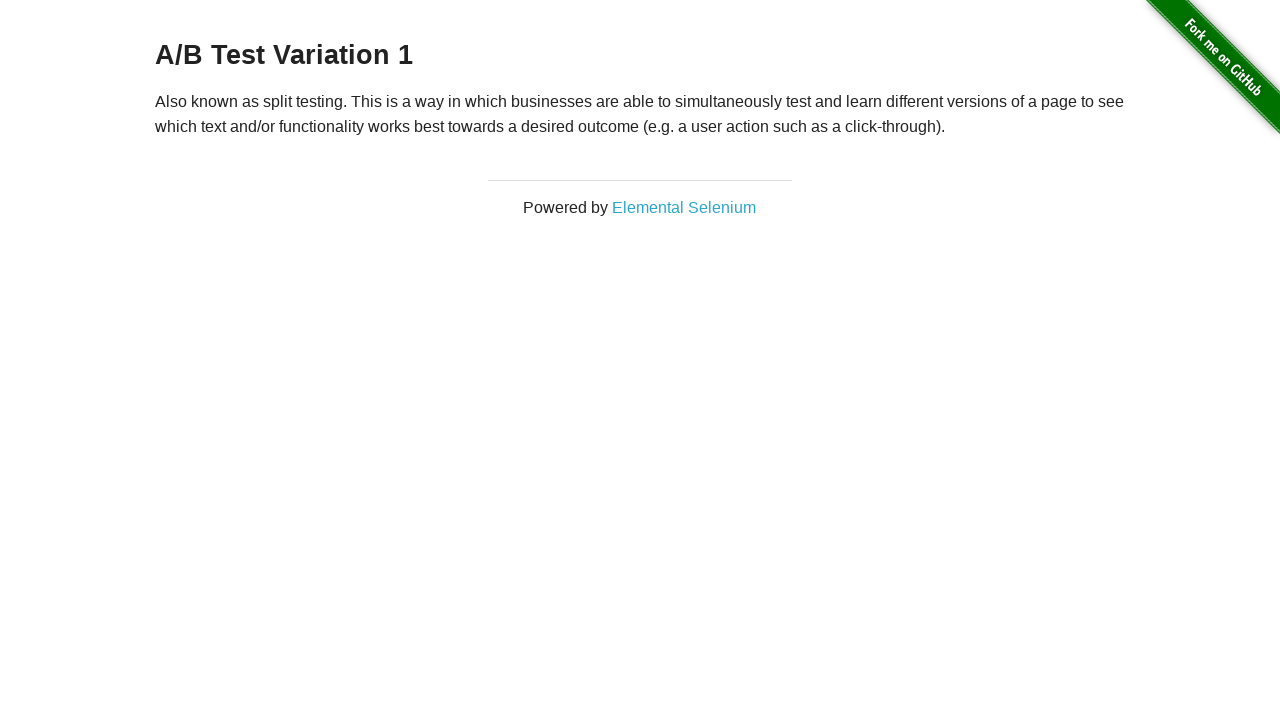

A/B Testing page loaded successfully
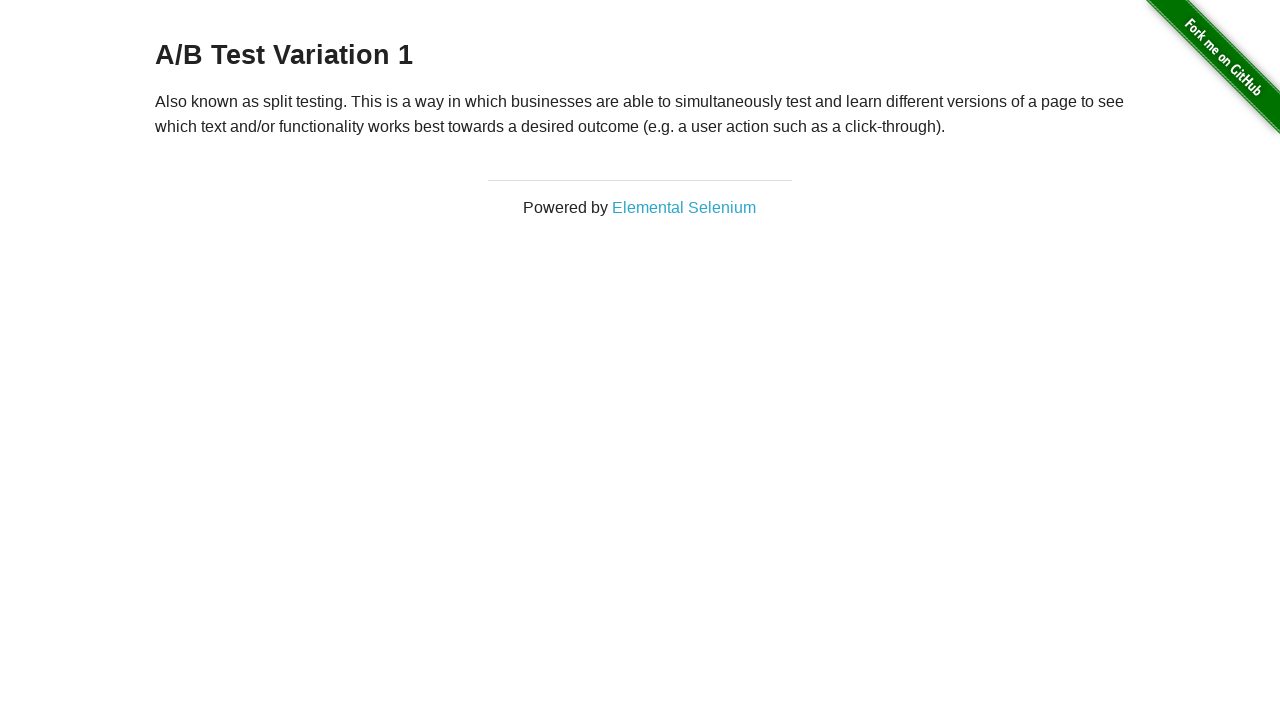

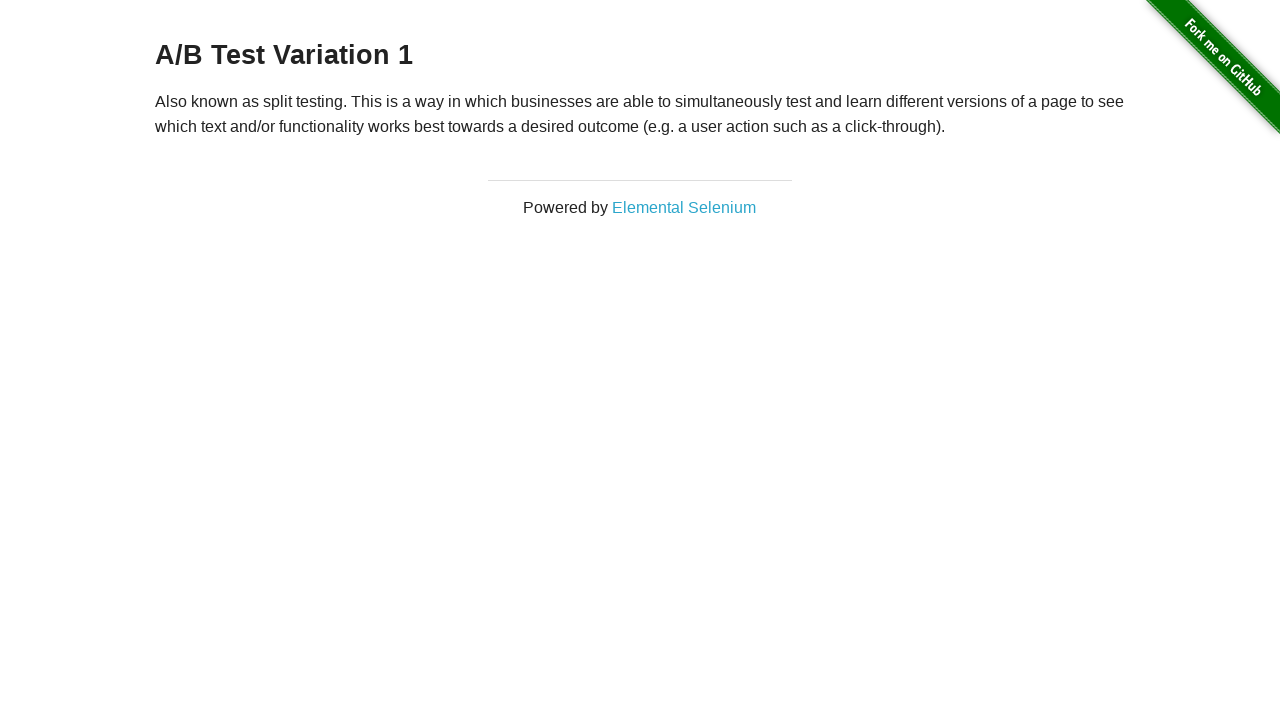